Demonstrates retrieving CSS property values from web elements by getting the color CSS value of the Login button on the OrangeHRM demo login page.

Starting URL: https://opensource-demo.orangehrmlive.com/web/index.php/auth/login

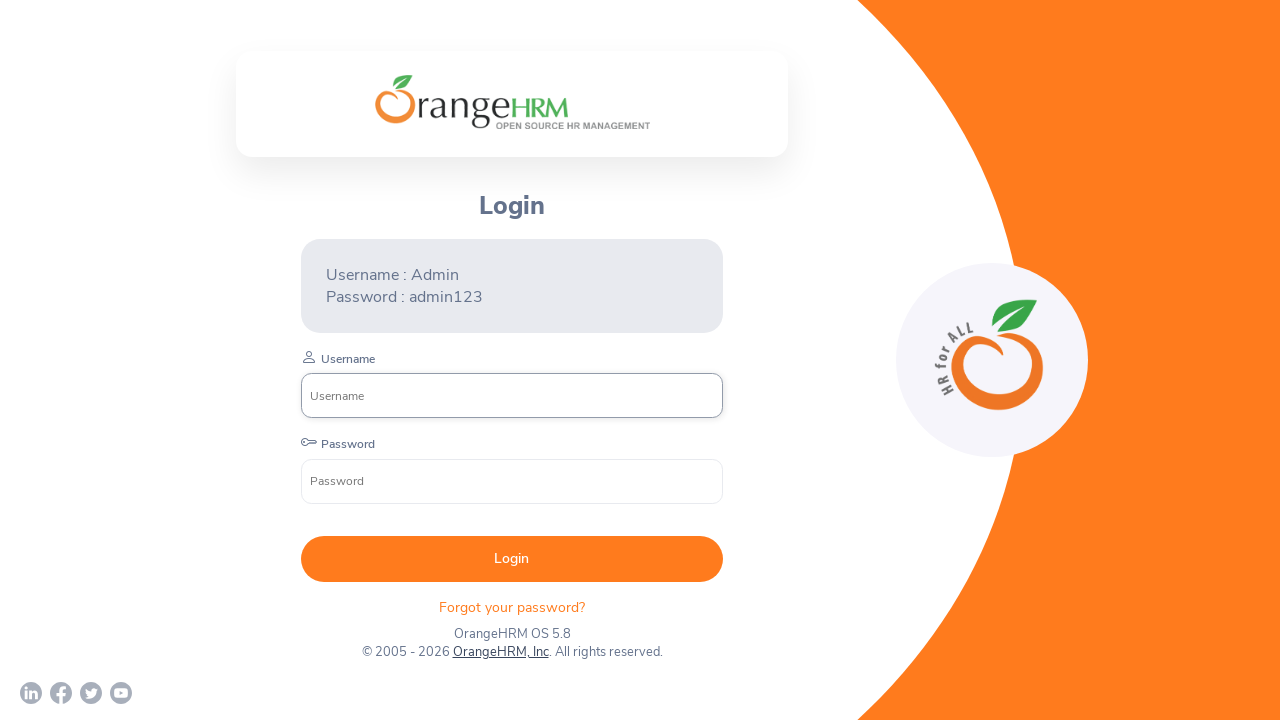

Waited for Login button to be visible
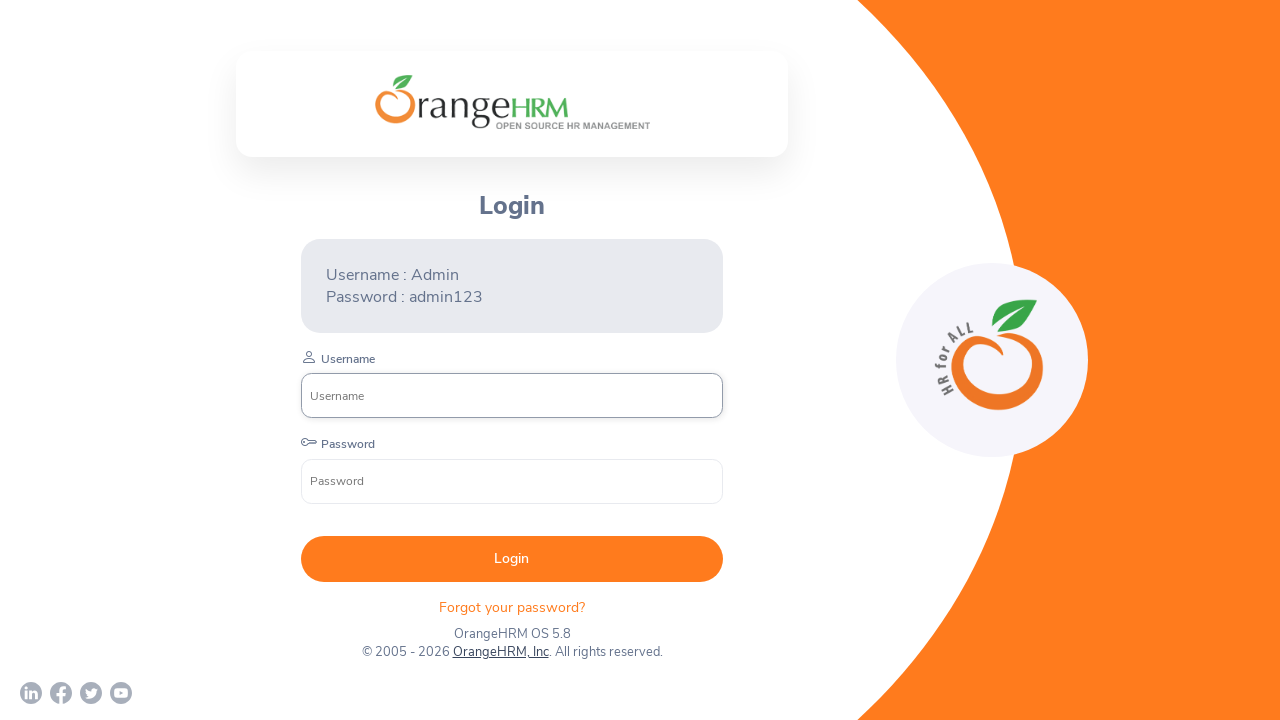

Located the Login button element
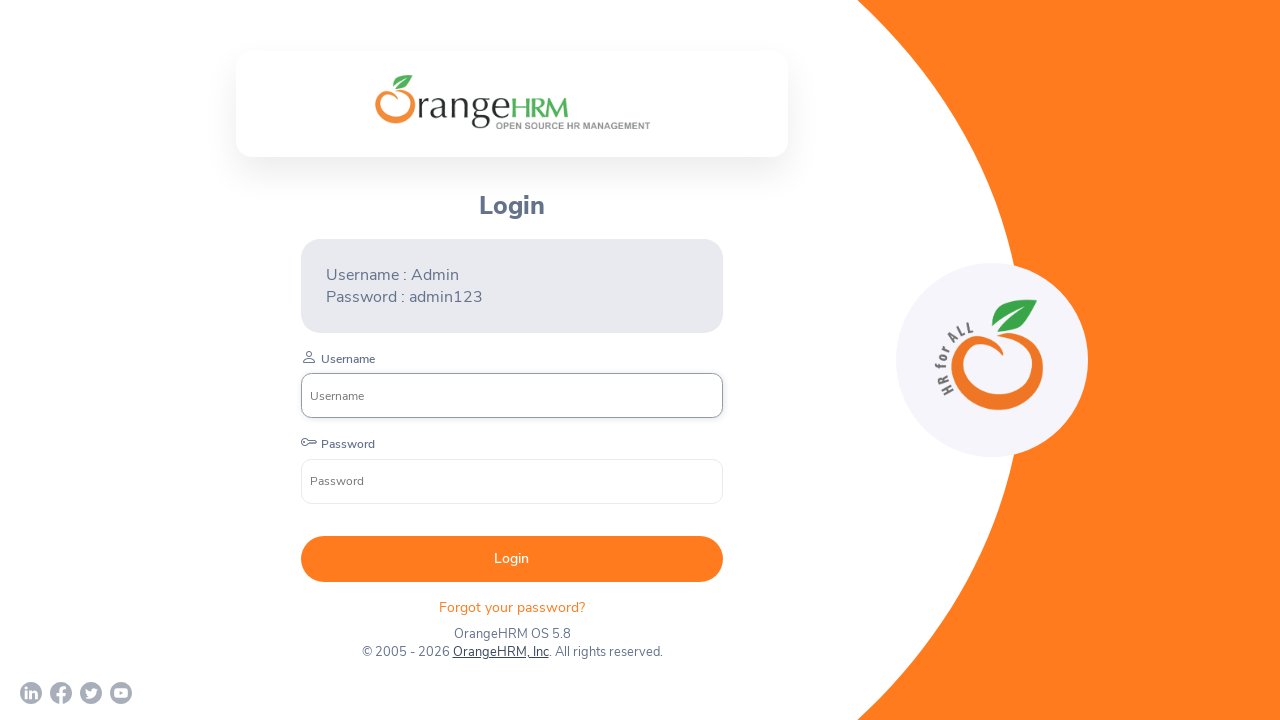

Retrieved CSS color property value from Login button
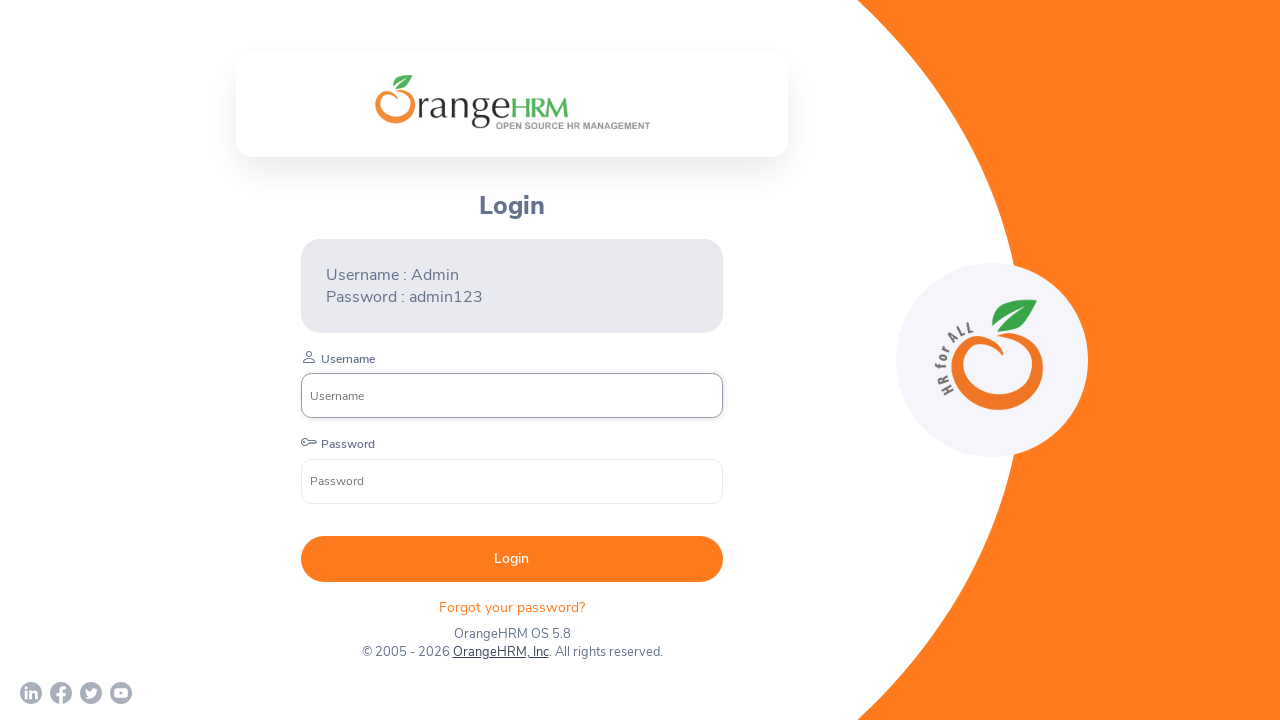

Printed CSS color value: rgb(255, 255, 255)
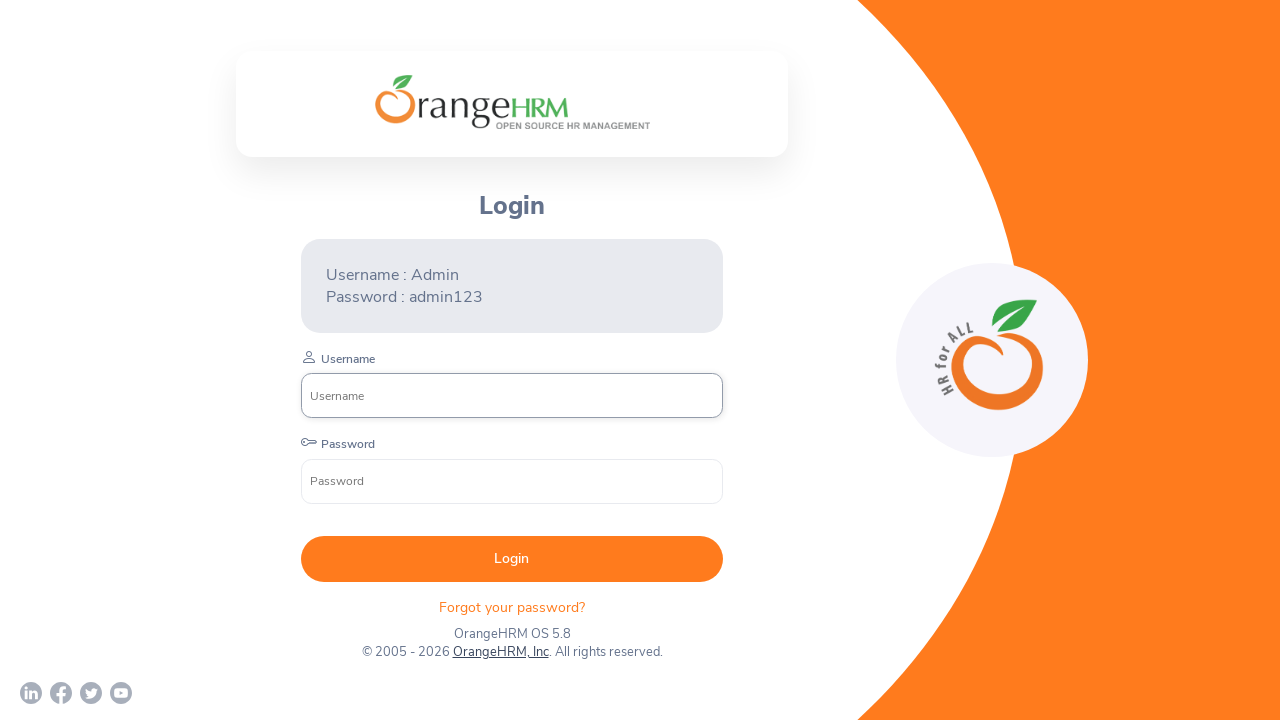

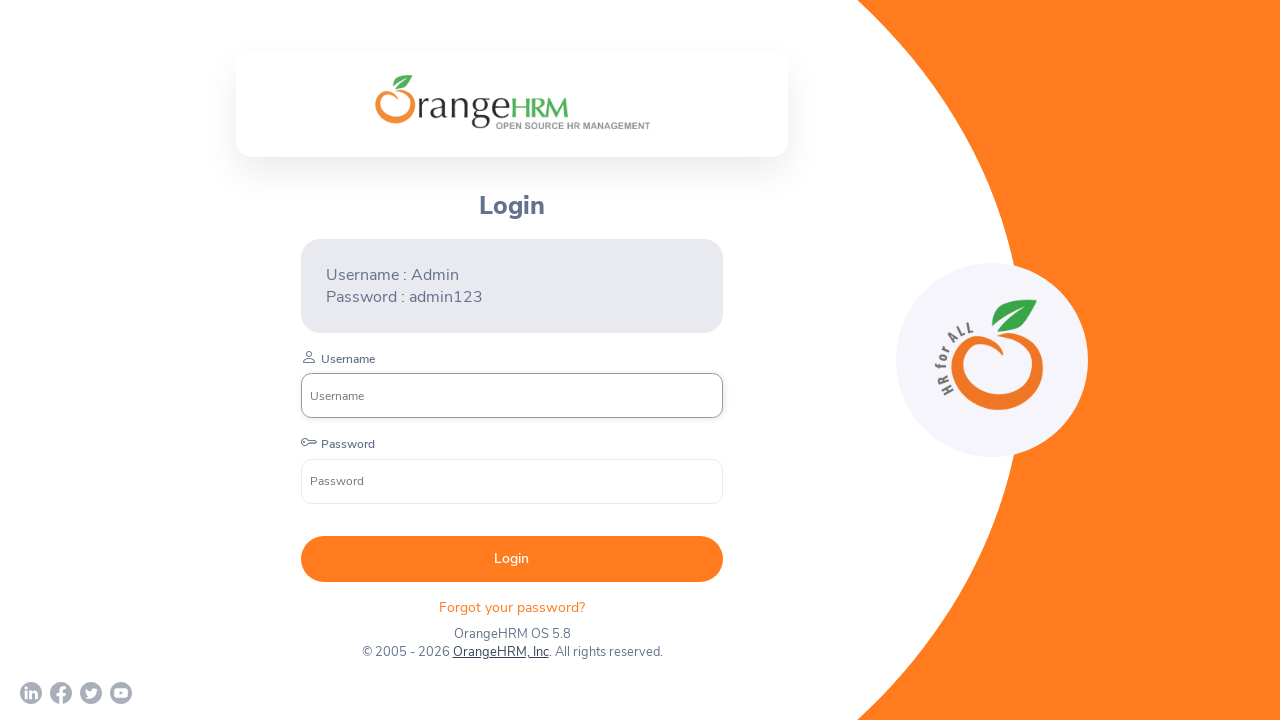